Tests the Swiggy homepage by entering a location (Chennai) in the location search field to find restaurants in that area.

Starting URL: https://www.swiggy.com/

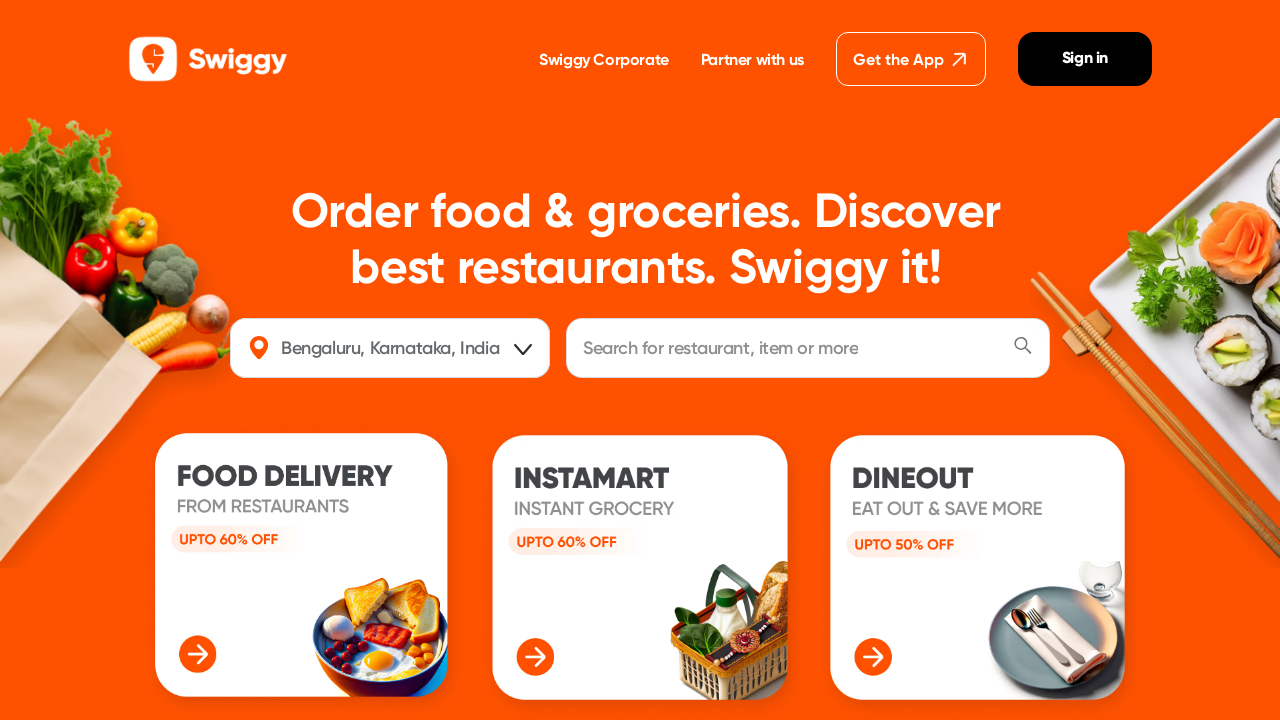

Filled location search field with 'Chennai' to find restaurants on #location
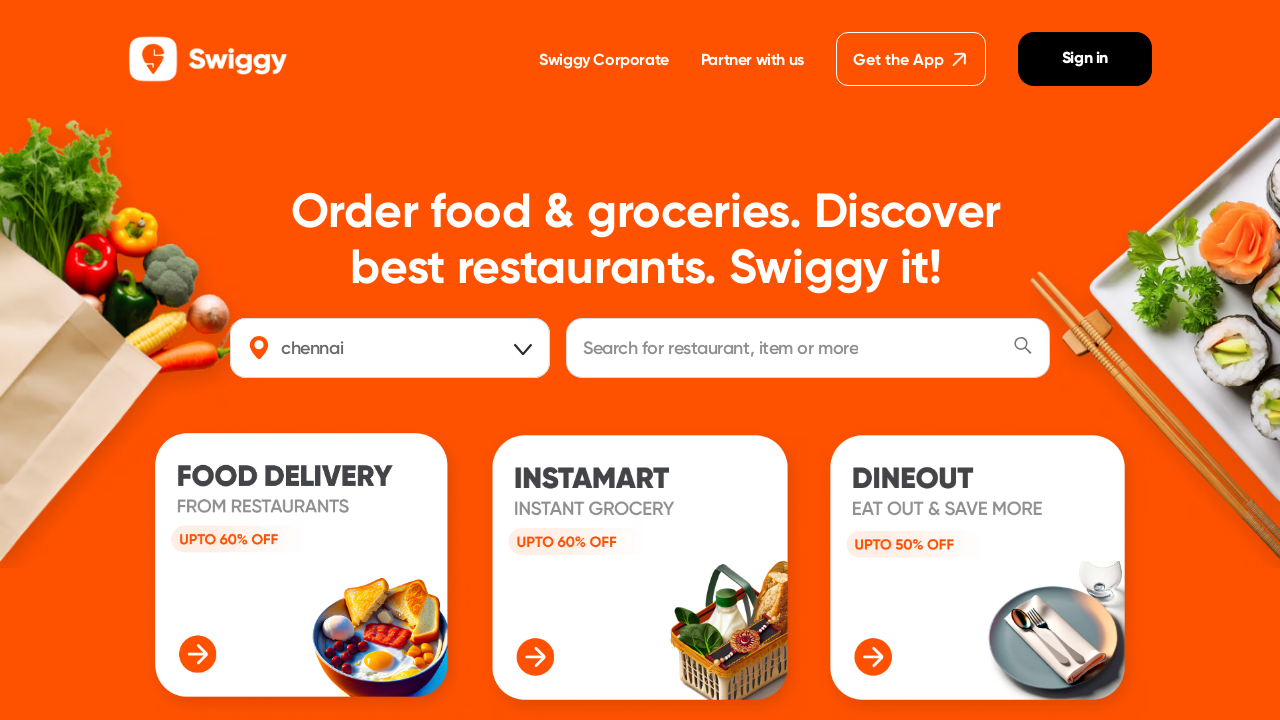

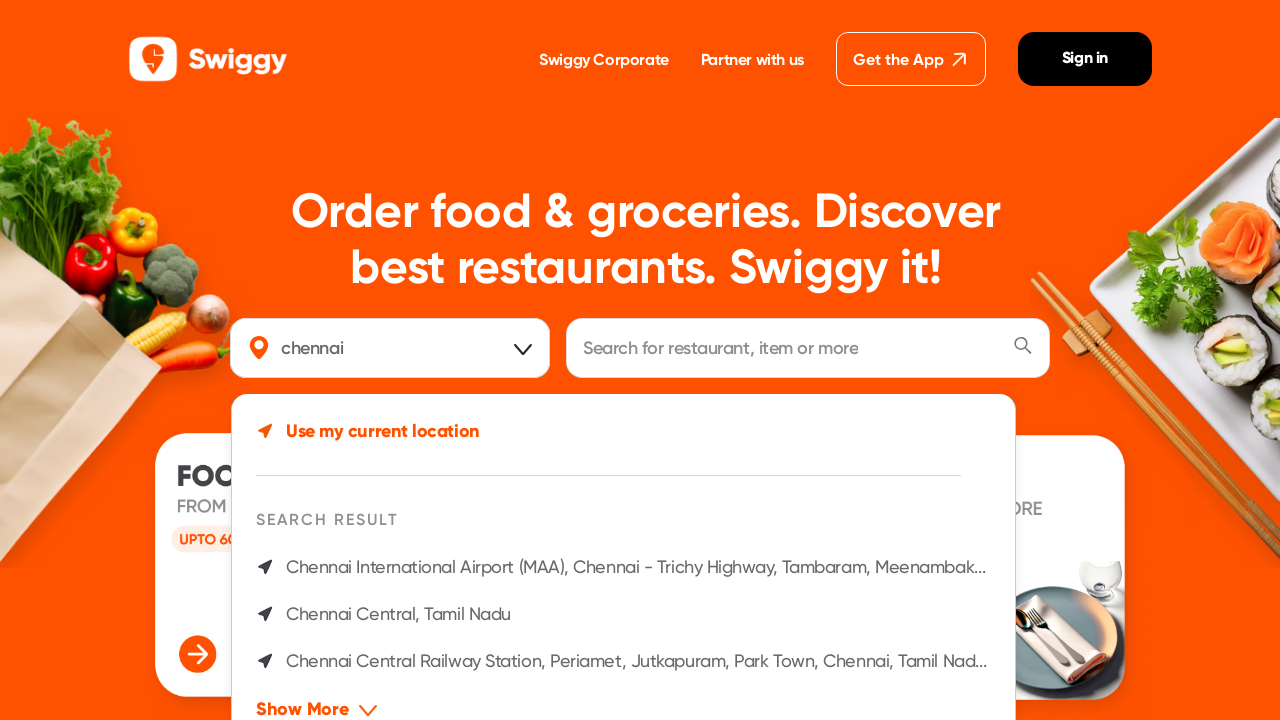